Tests dynamic dropdown functionality by selecting origin station (Bangalore) and destination station (Chennai) from cascading dropdowns on a flight booking practice page

Starting URL: https://rahulshettyacademy.com/dropdownsPractise/

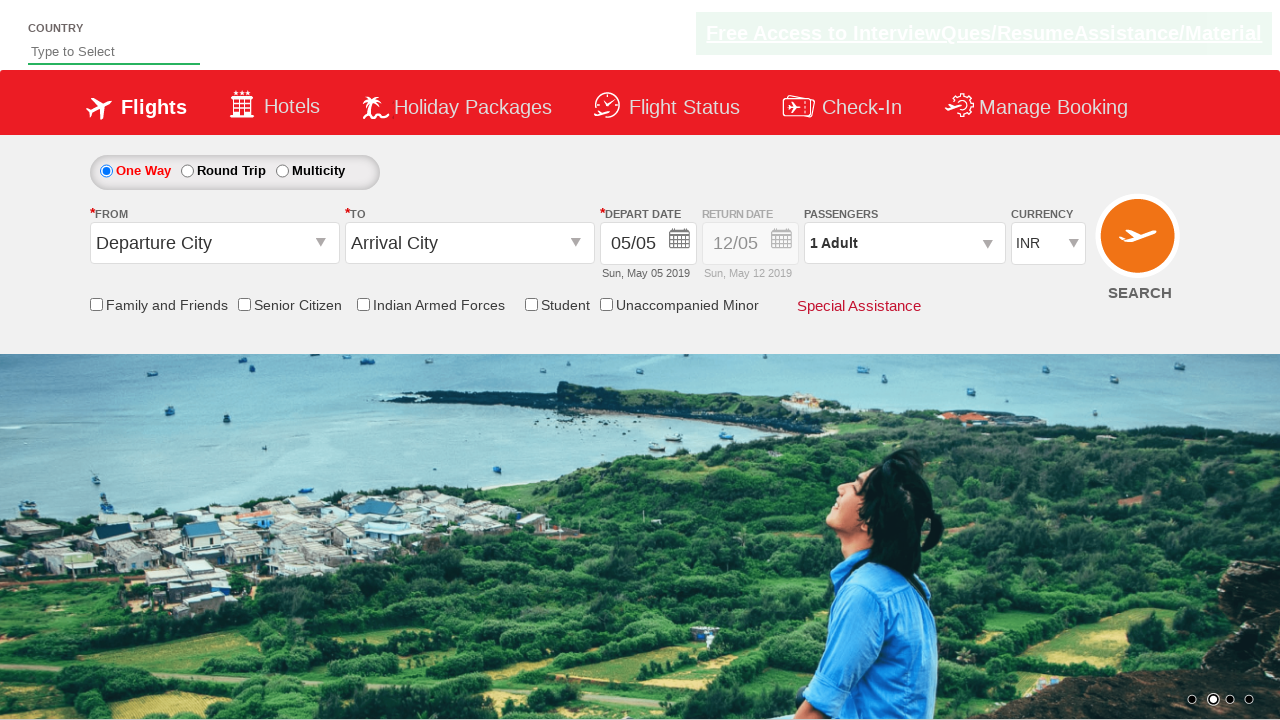

Clicked on origin station dropdown to open it at (214, 243) on #ctl00_mainContent_ddl_originStation1_CTXT
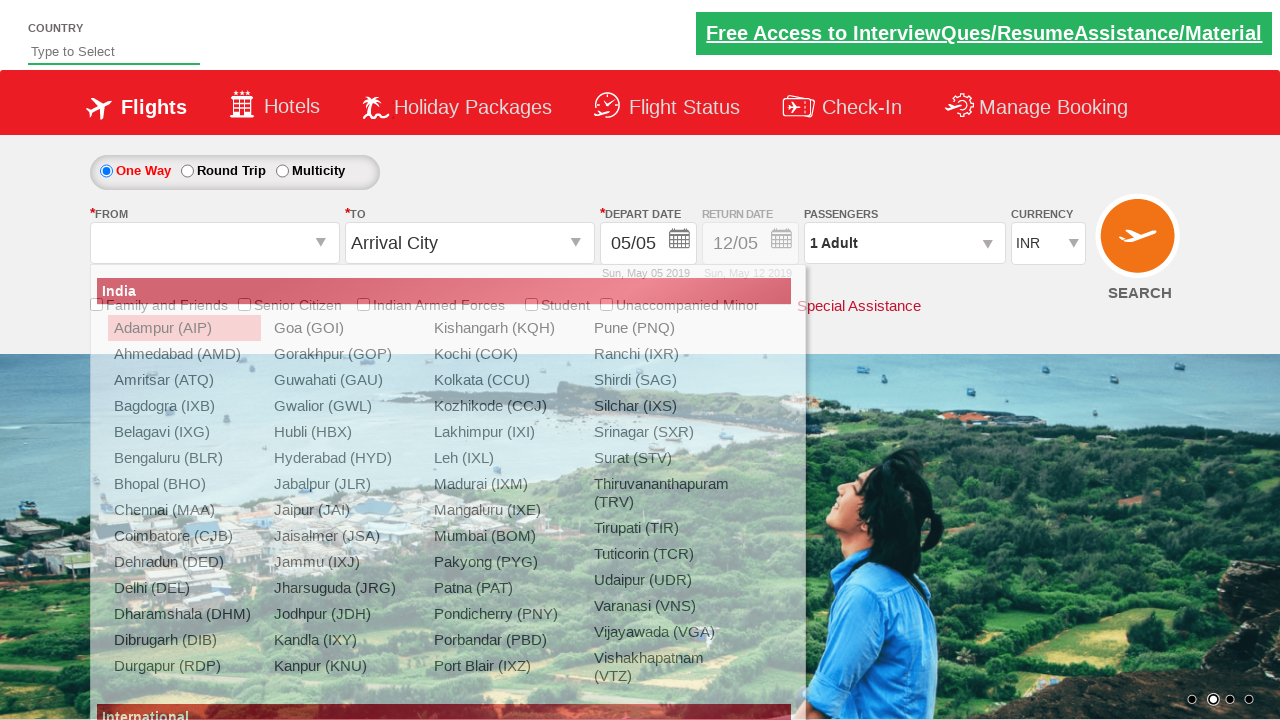

Selected Bangalore (BLR) as origin station at (184, 458) on xpath=//a[@value='BLR']
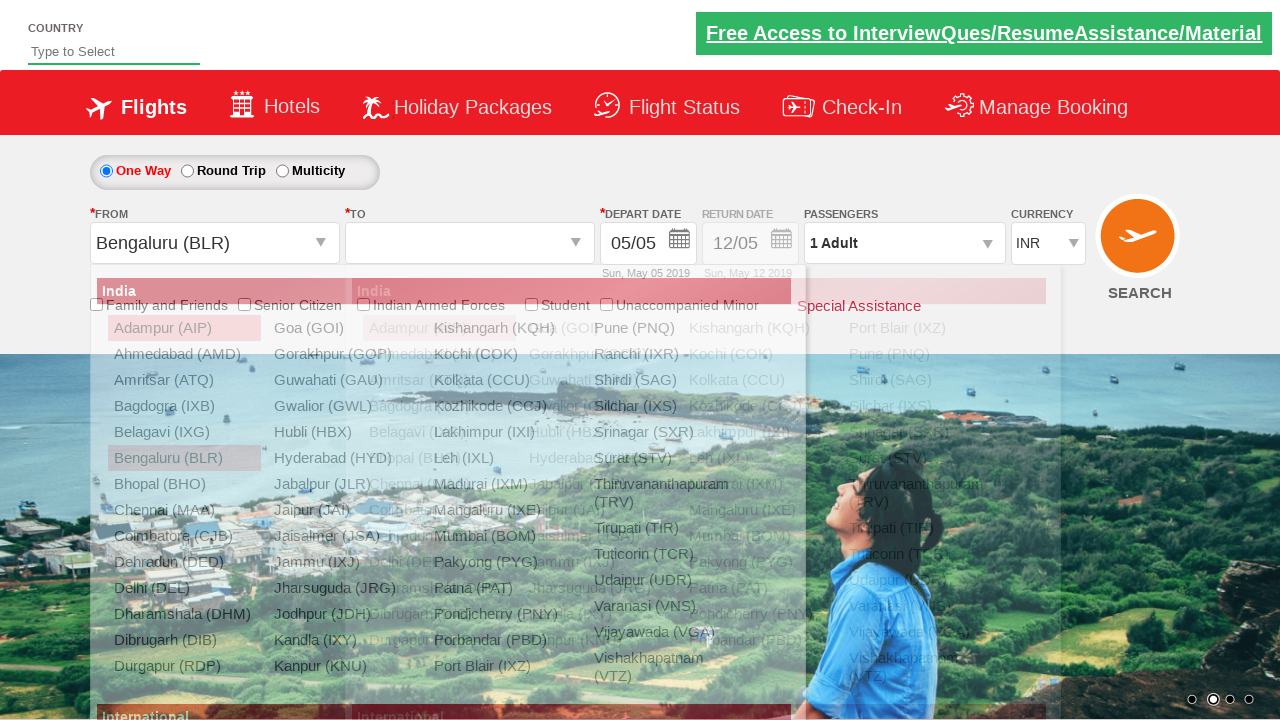

Waited for destination dropdown to be ready
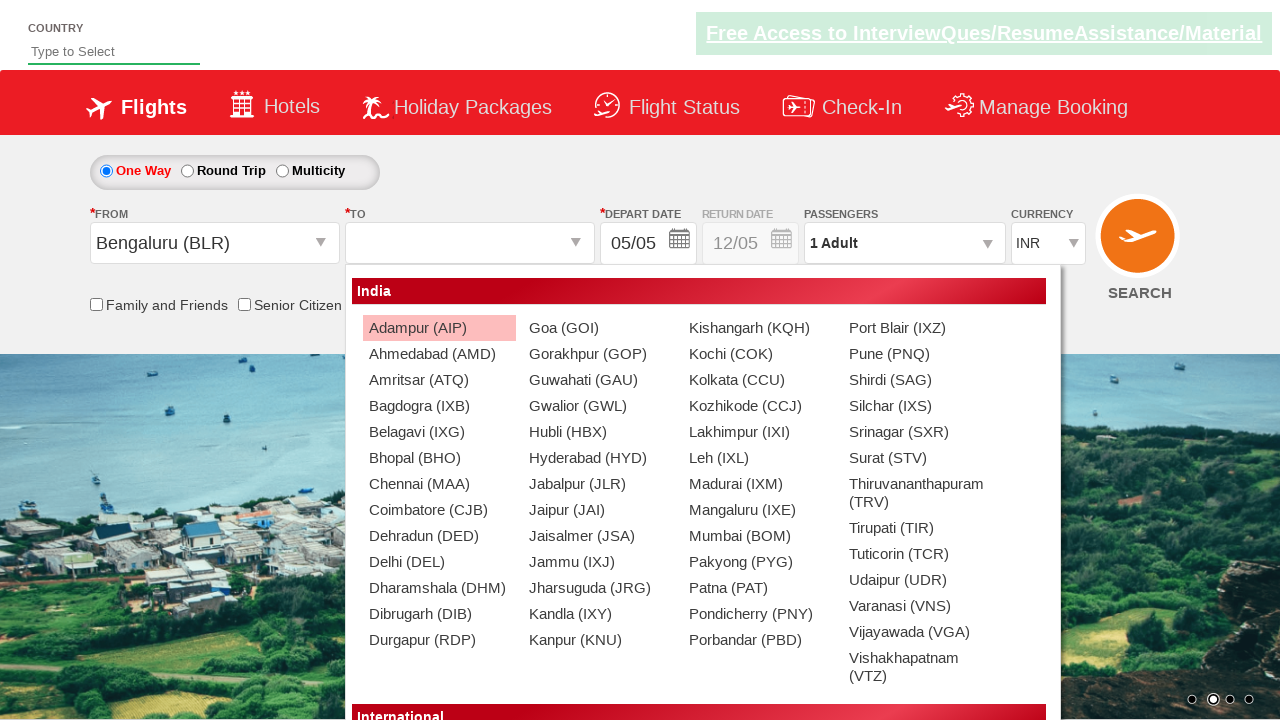

Selected Chennai (MAA) as destination station at (439, 484) on (//a[@value='MAA'])[2]
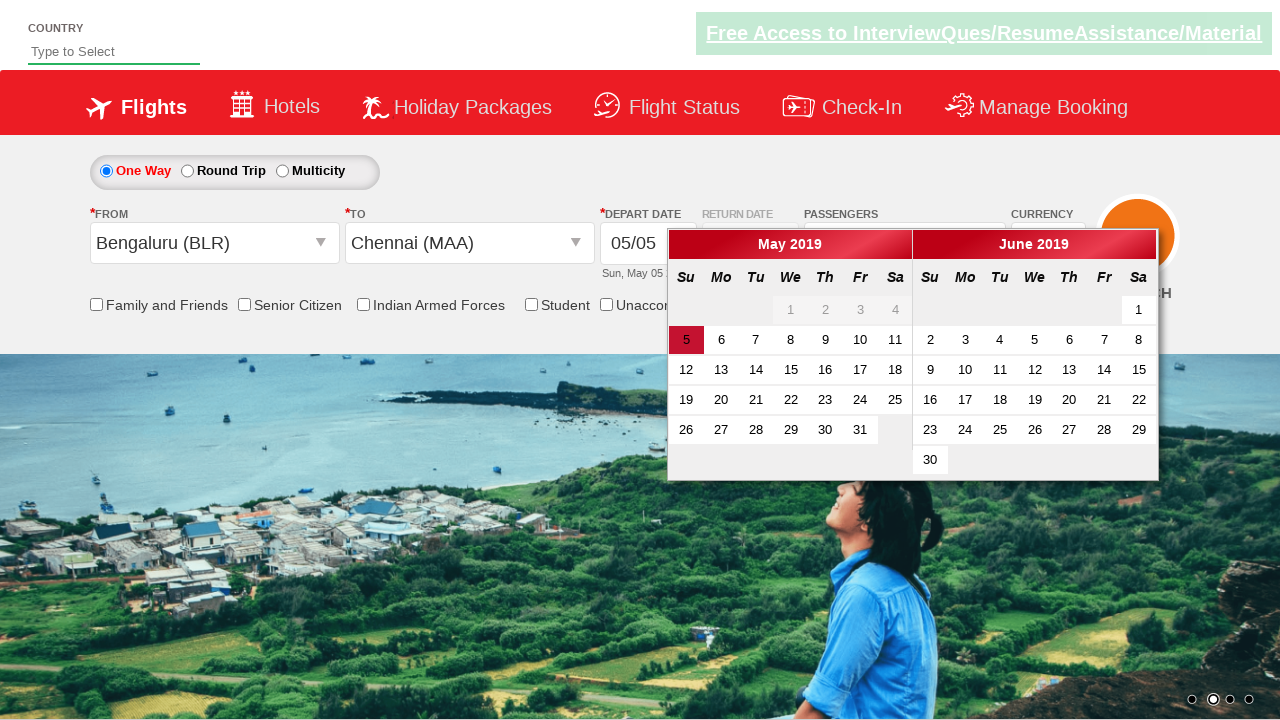

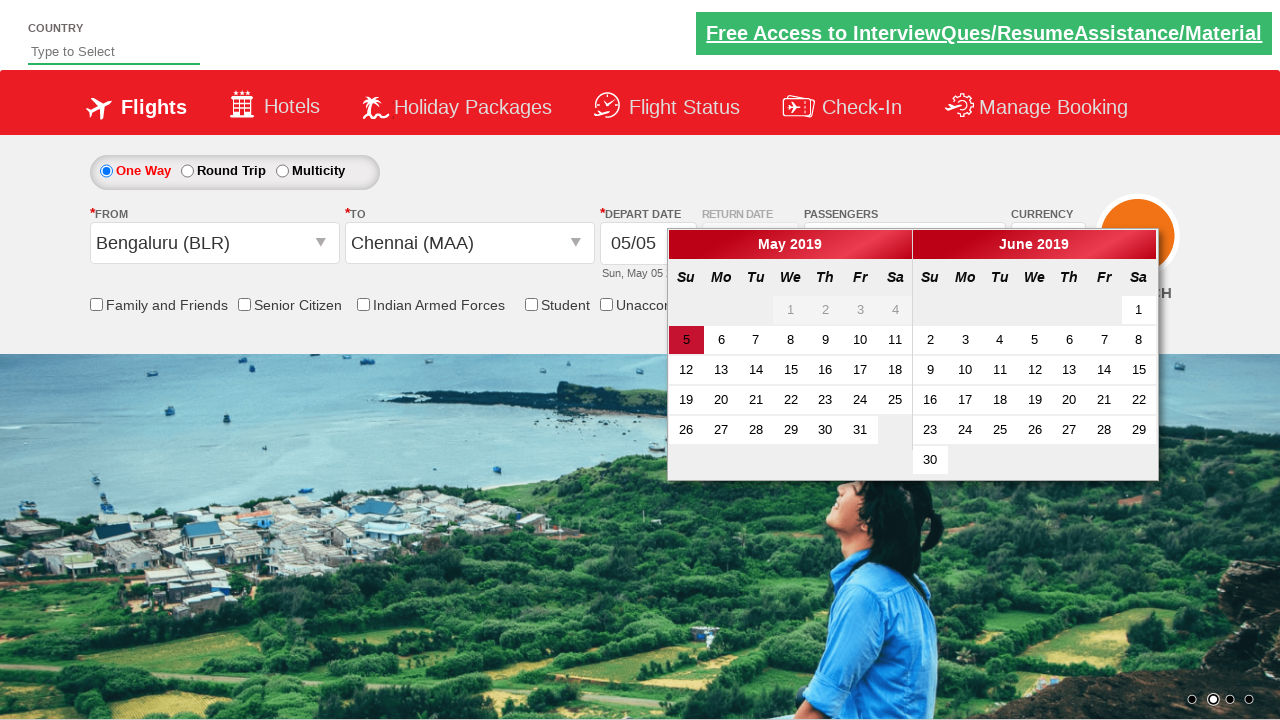